Tests that when both username and password fields are left empty, the error message "Epic sadface: Username is required" is displayed

Starting URL: https://www.saucedemo.com/

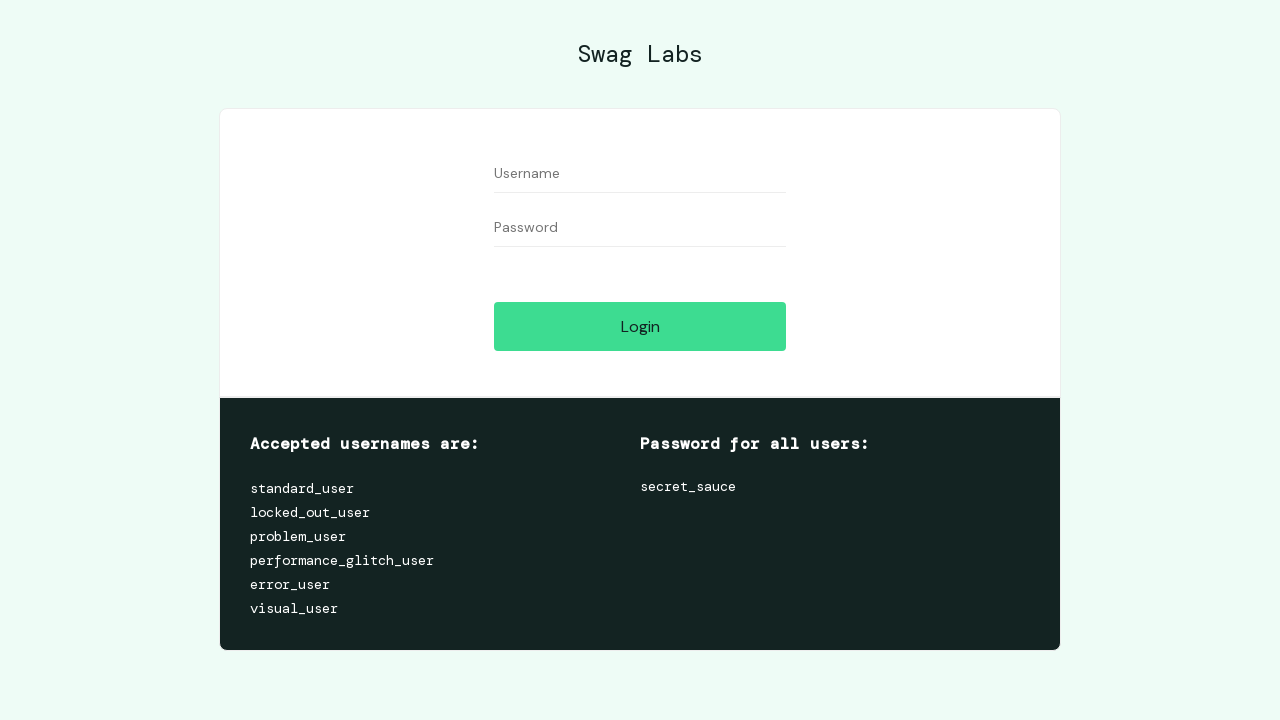

Cleared username field on #user-name
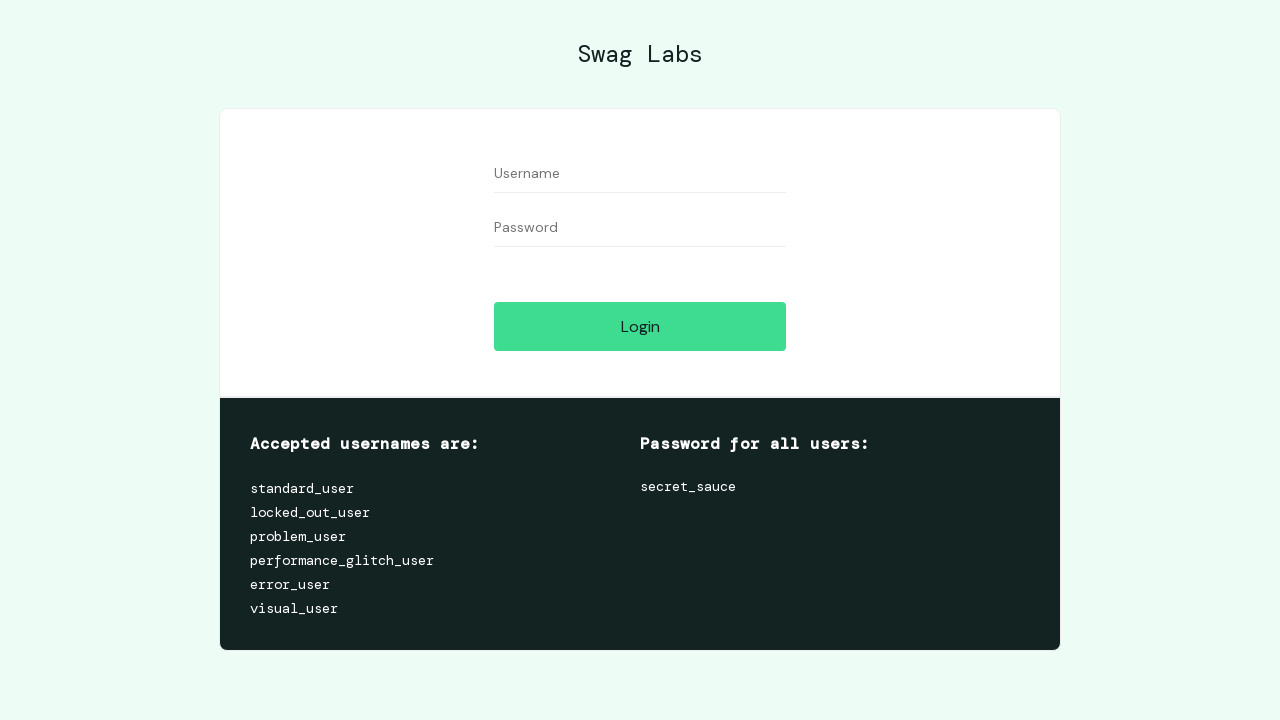

Cleared password field on #password
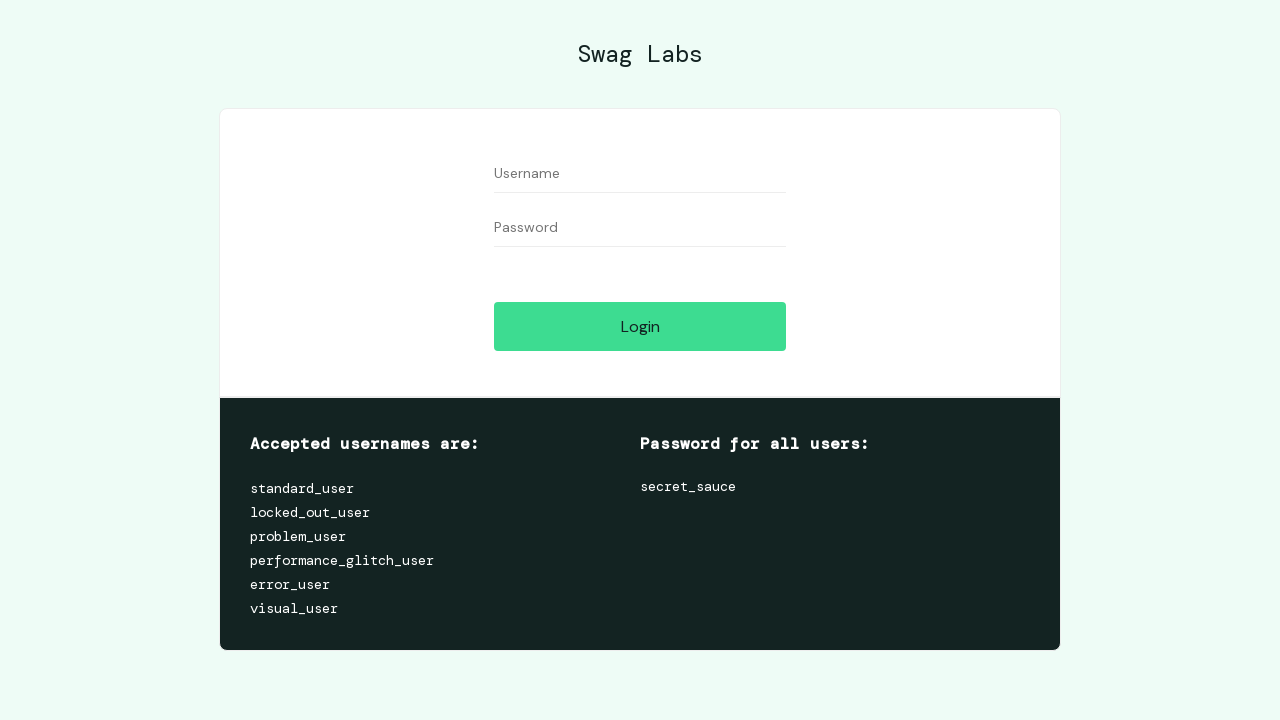

Clicked login button with empty credentials at (640, 326) on #login-button
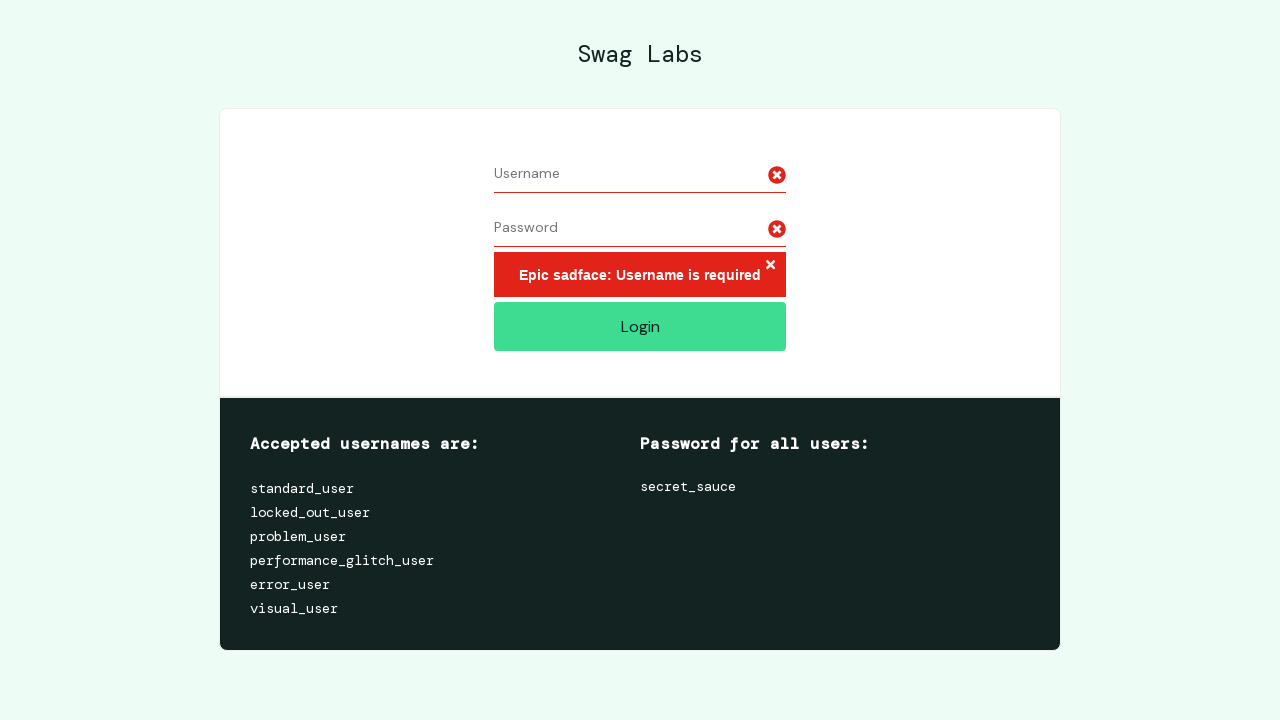

Located error message element
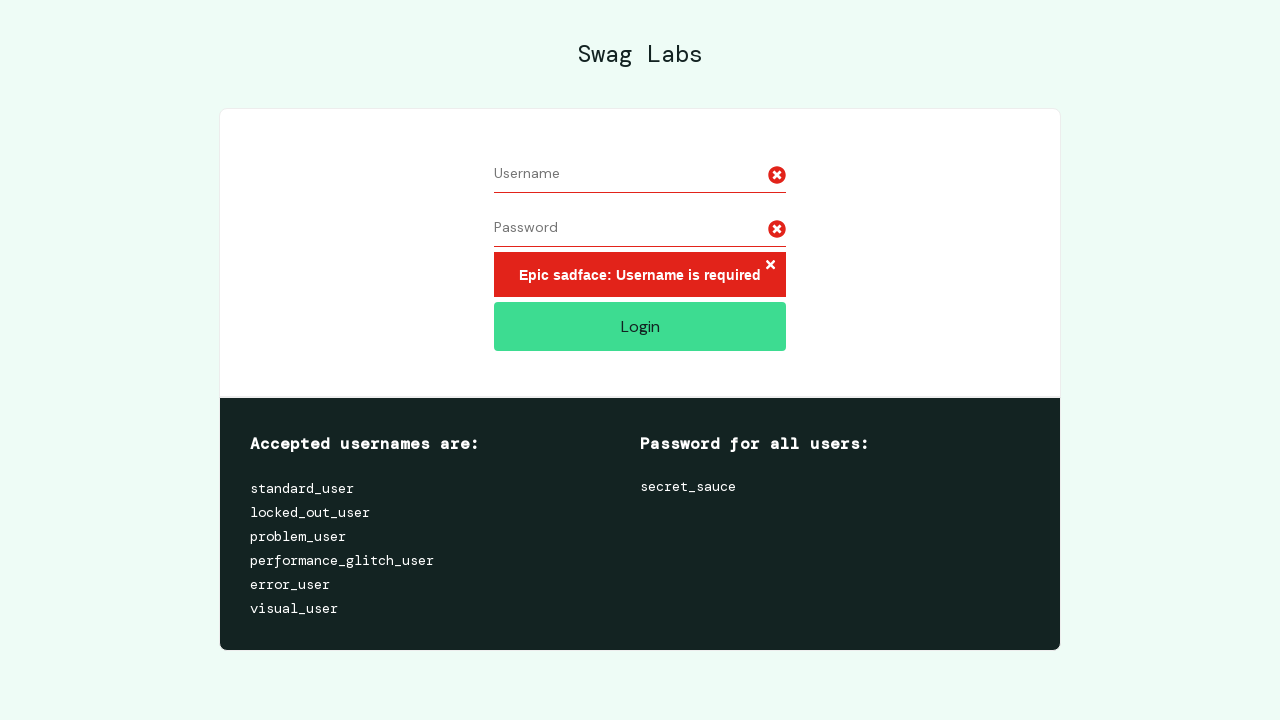

Error message 'Epic sadface: Username is required' is displayed
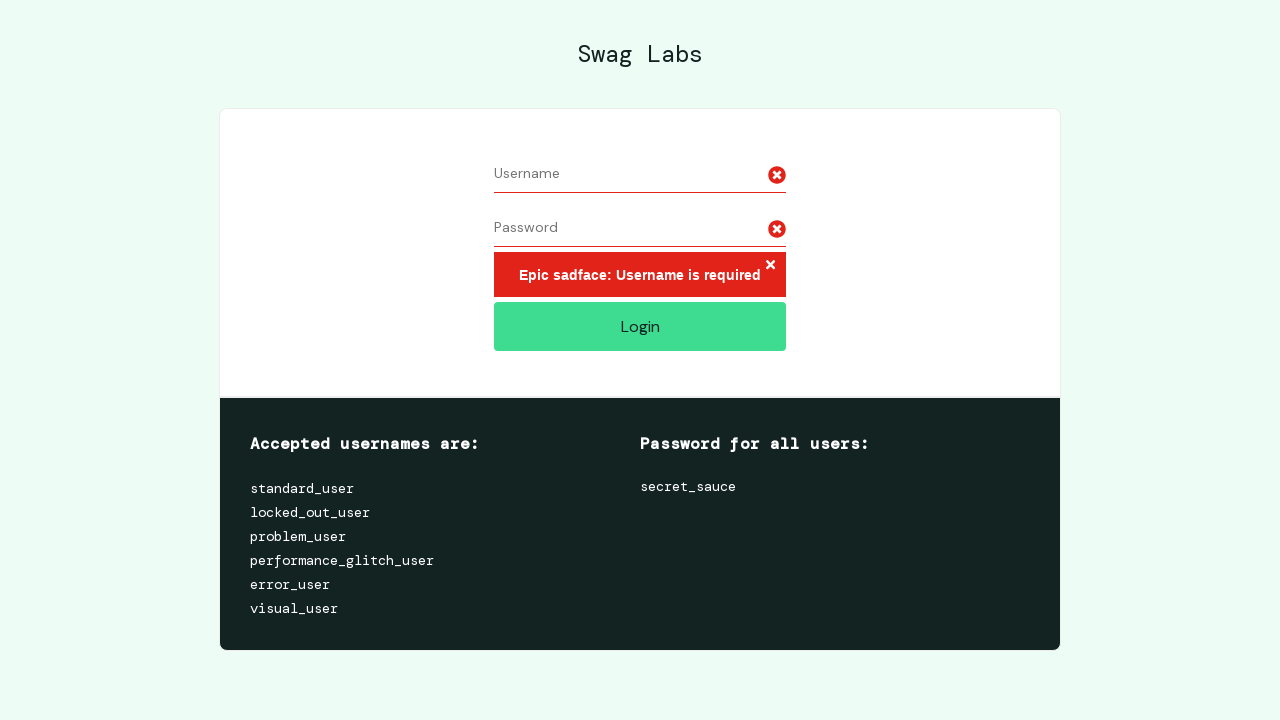

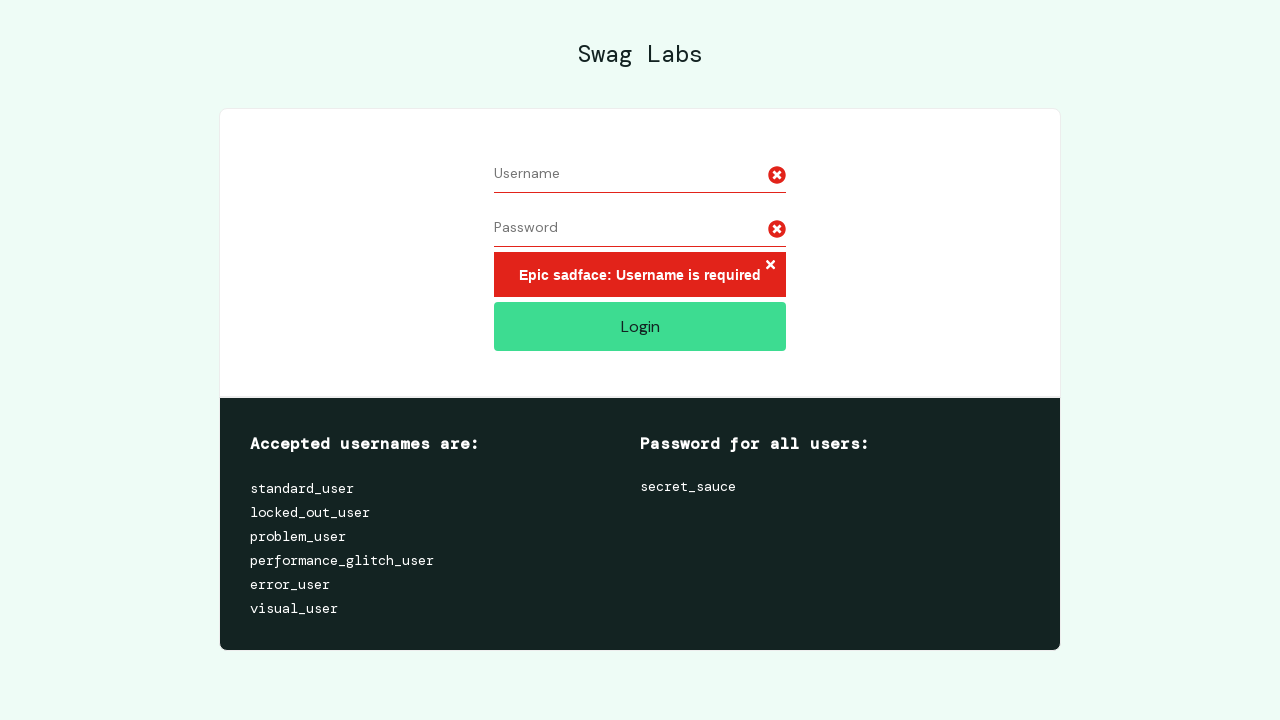